Tests that clicking the Due column header sorts the table in ascending order by verifying the values in the Due column are in sorted order.

Starting URL: http://the-internet.herokuapp.com/tables

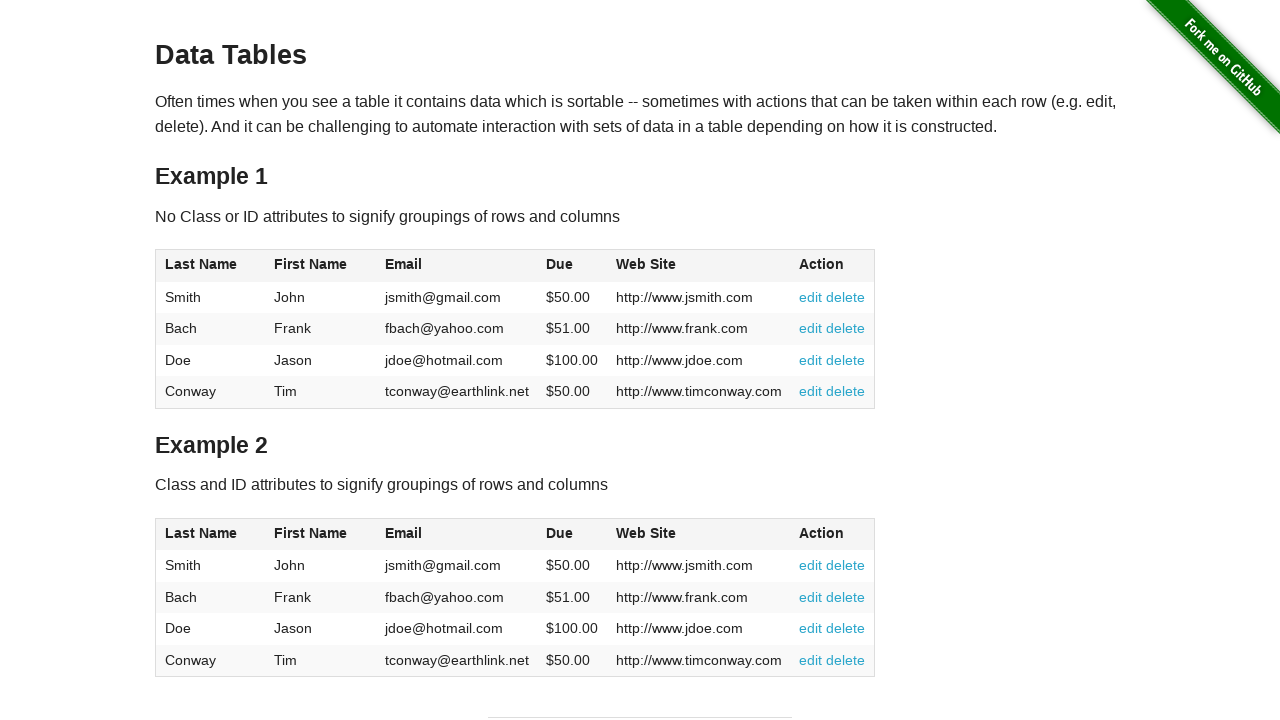

Clicked the Due column header to sort in ascending order at (572, 266) on #table1 thead tr th:nth-of-type(4)
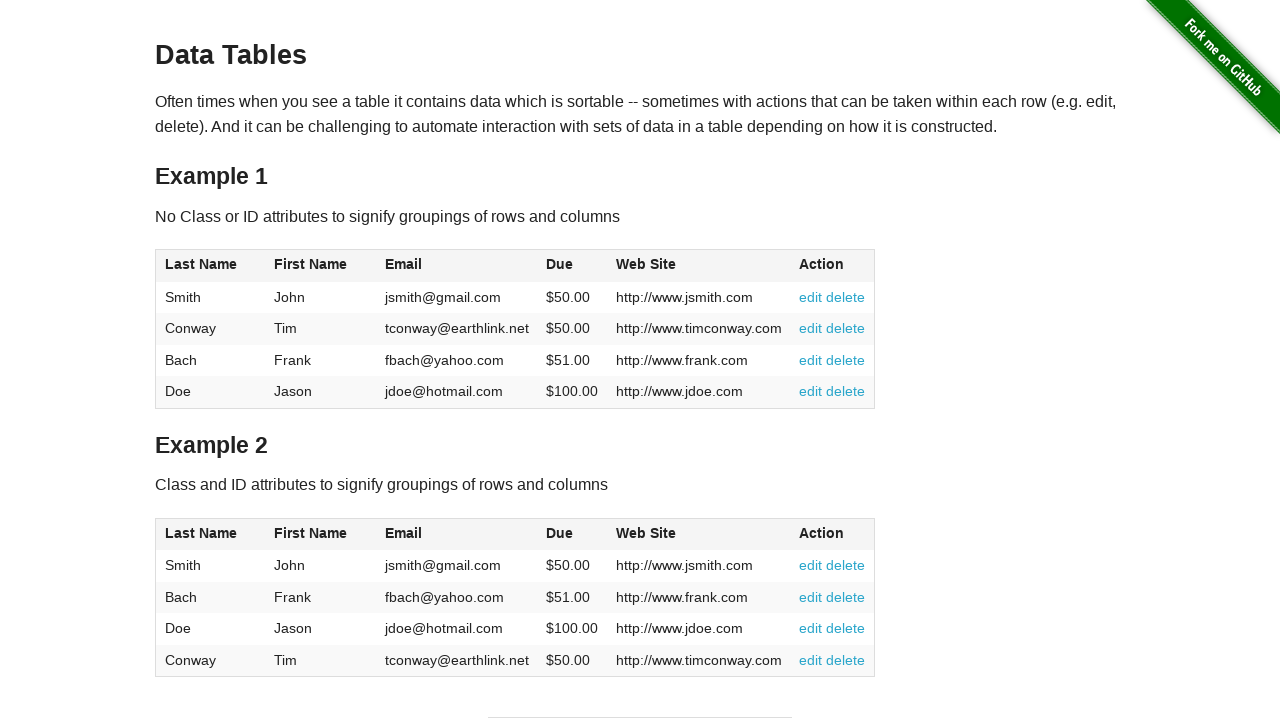

Table loaded and Due column is visible
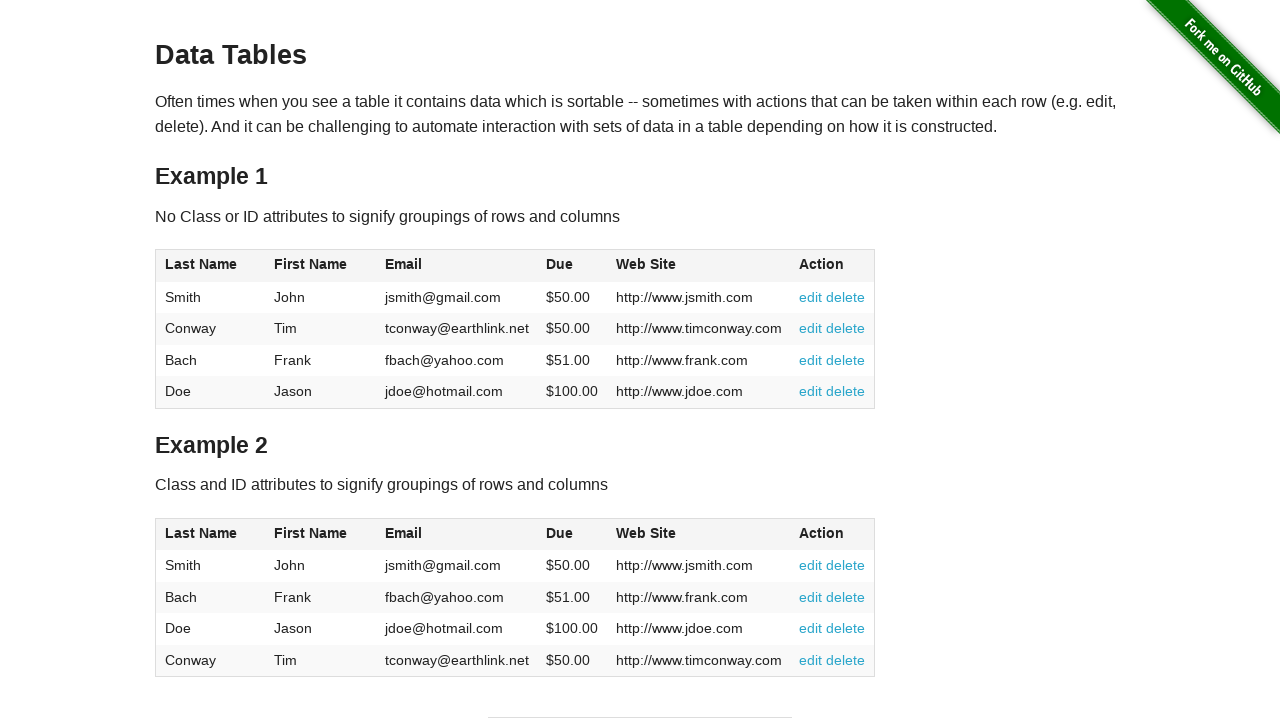

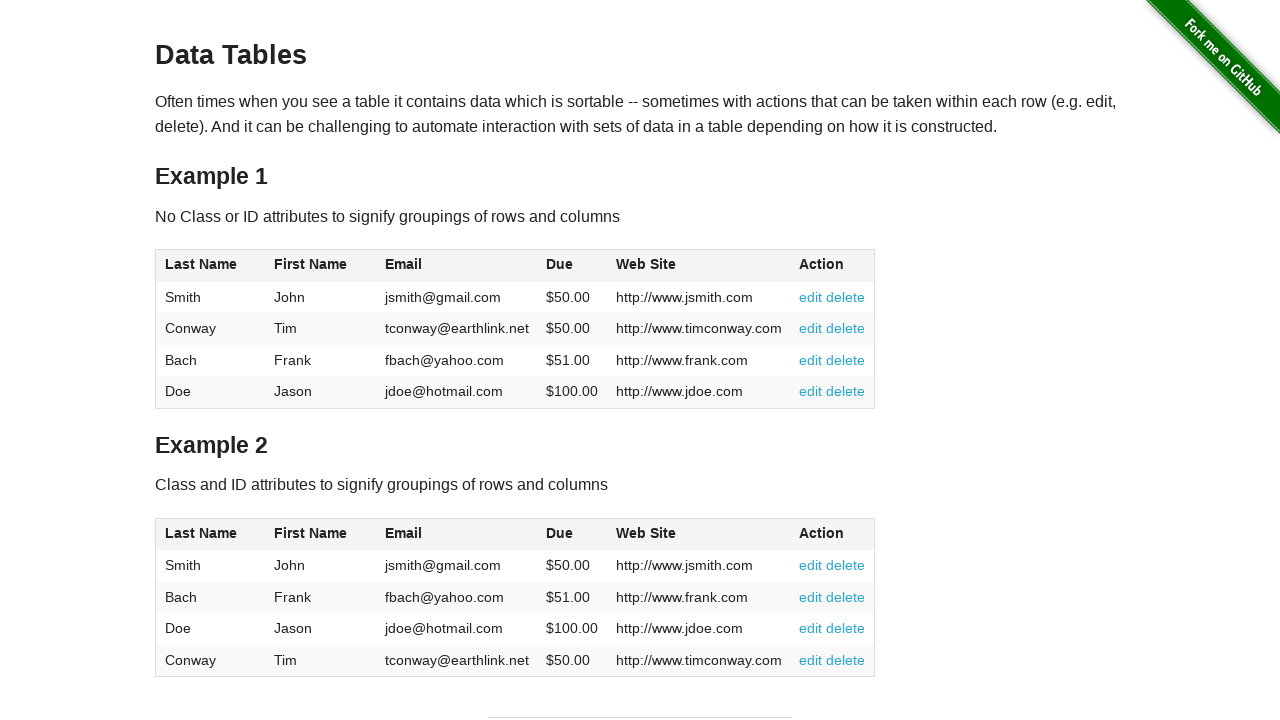